Tests date selection functionality by selecting day, month, and year values from dropdown menus

Starting URL: https://vitalets.github.io/combodate/

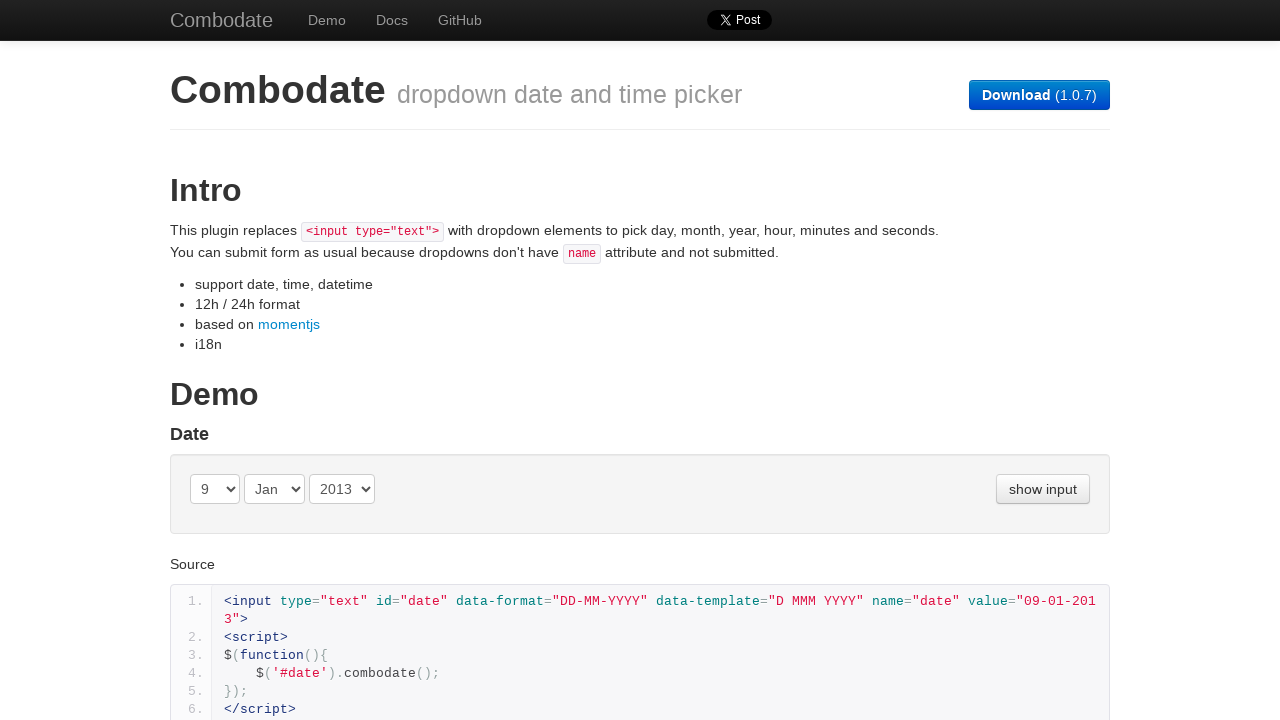

Selected day value '14' from day dropdown on (//select[@class='day '])[1]
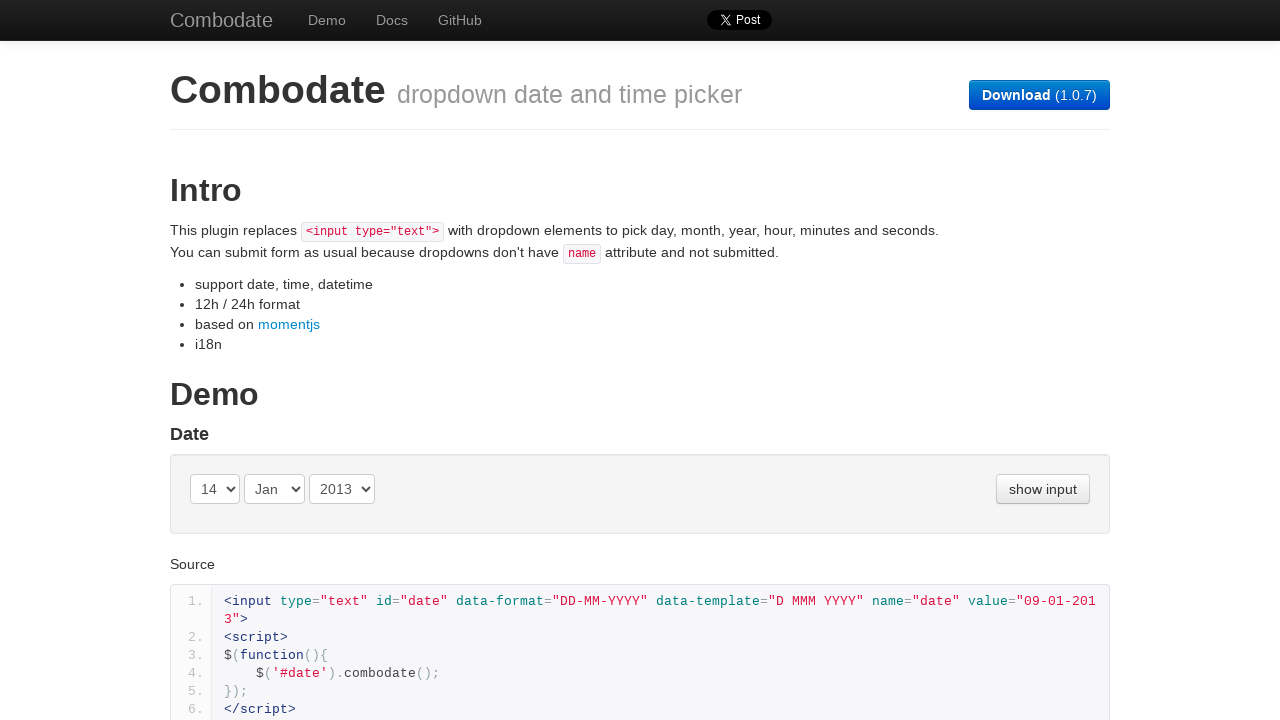

Updated day selection to '20' on (//select[@class='day '])[1]
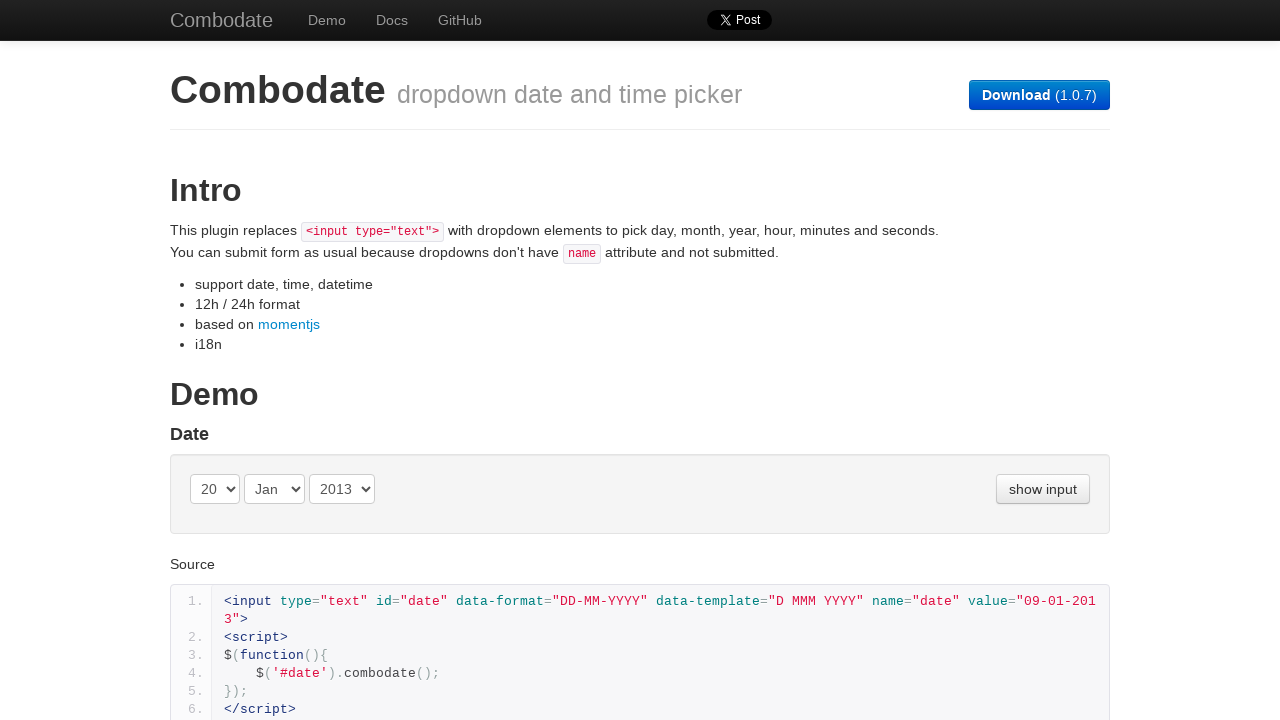

Selected month value 'March' (3rd option) from month dropdown on (//select[@class='month '])[1]
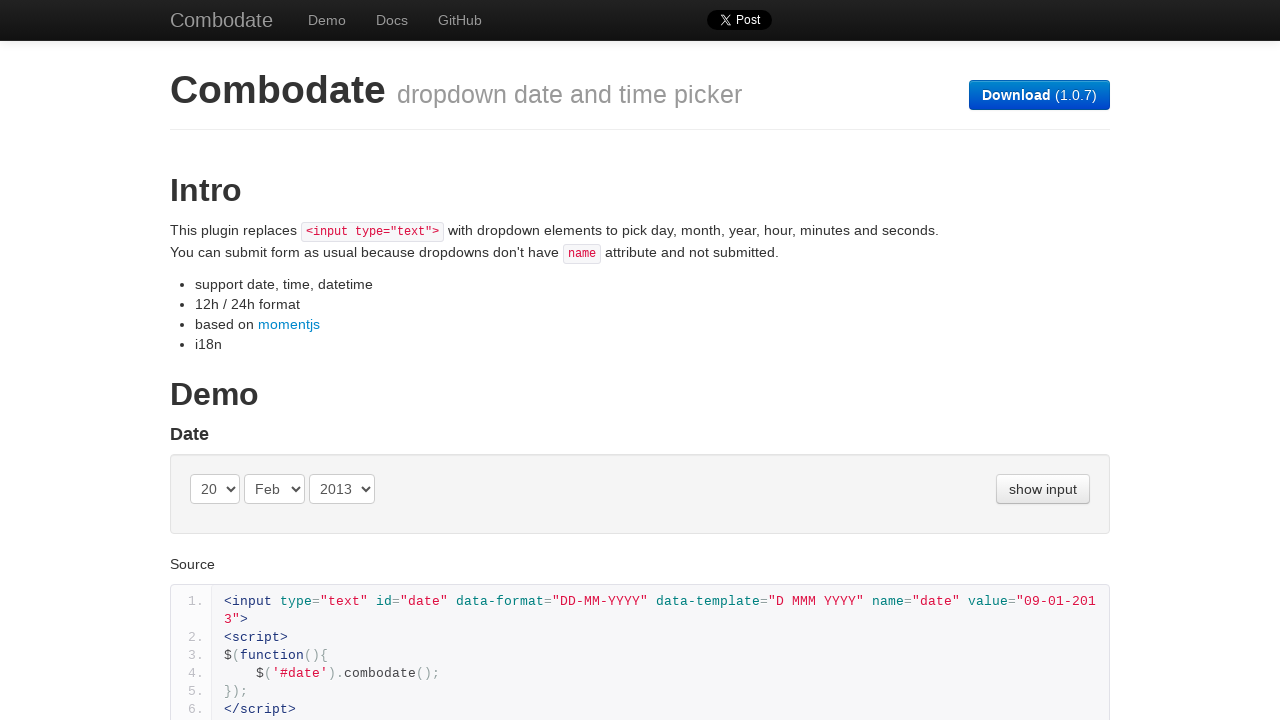

Selected year value '2014' from year dropdown on (//select[@class='year '])[1]
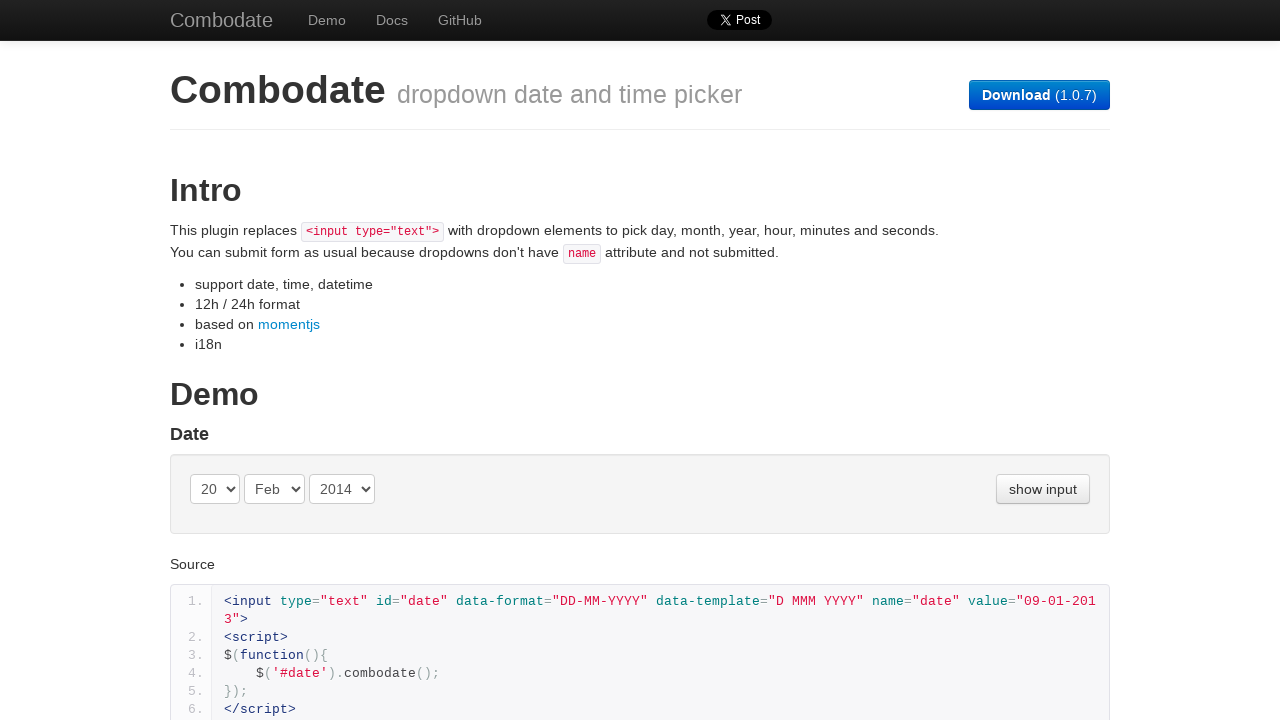

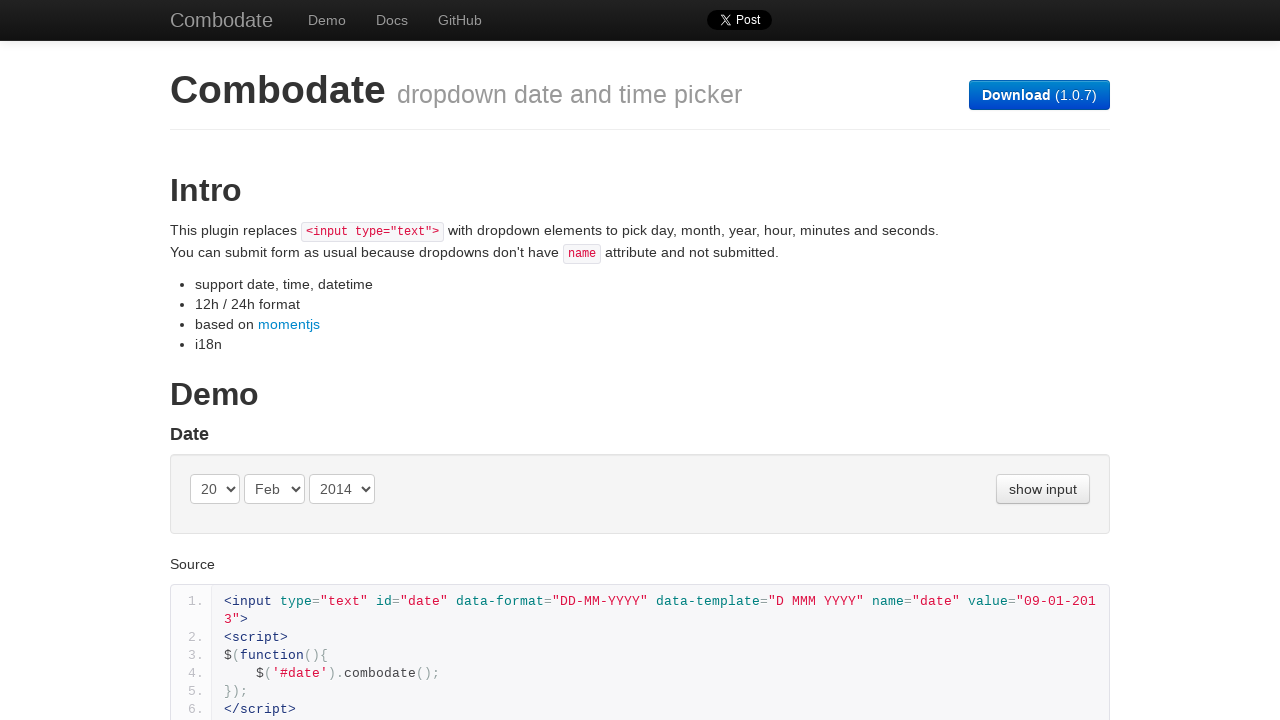